Tests the Selenium homepage by navigating to selenium.dev, verifying the page loads correctly by checking the body content is present, and maximizing the window.

Starting URL: https://selenium.dev/

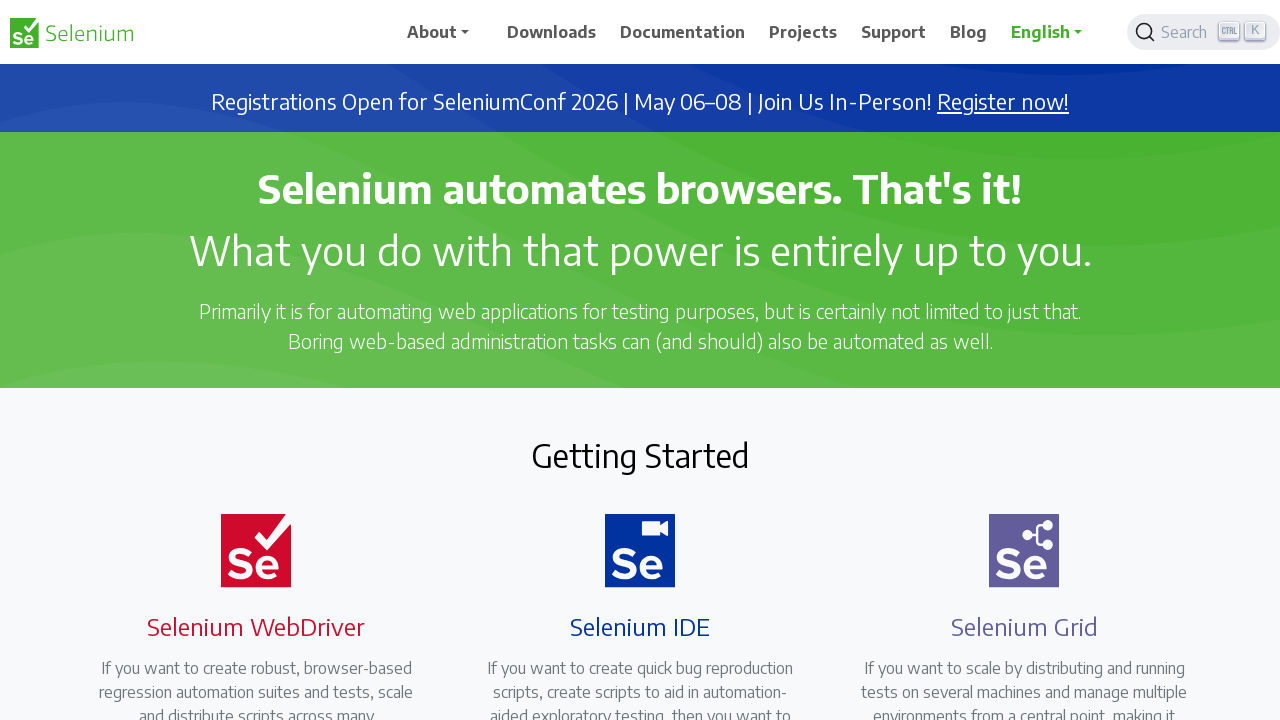

Navigated to Selenium homepage at https://selenium.dev/
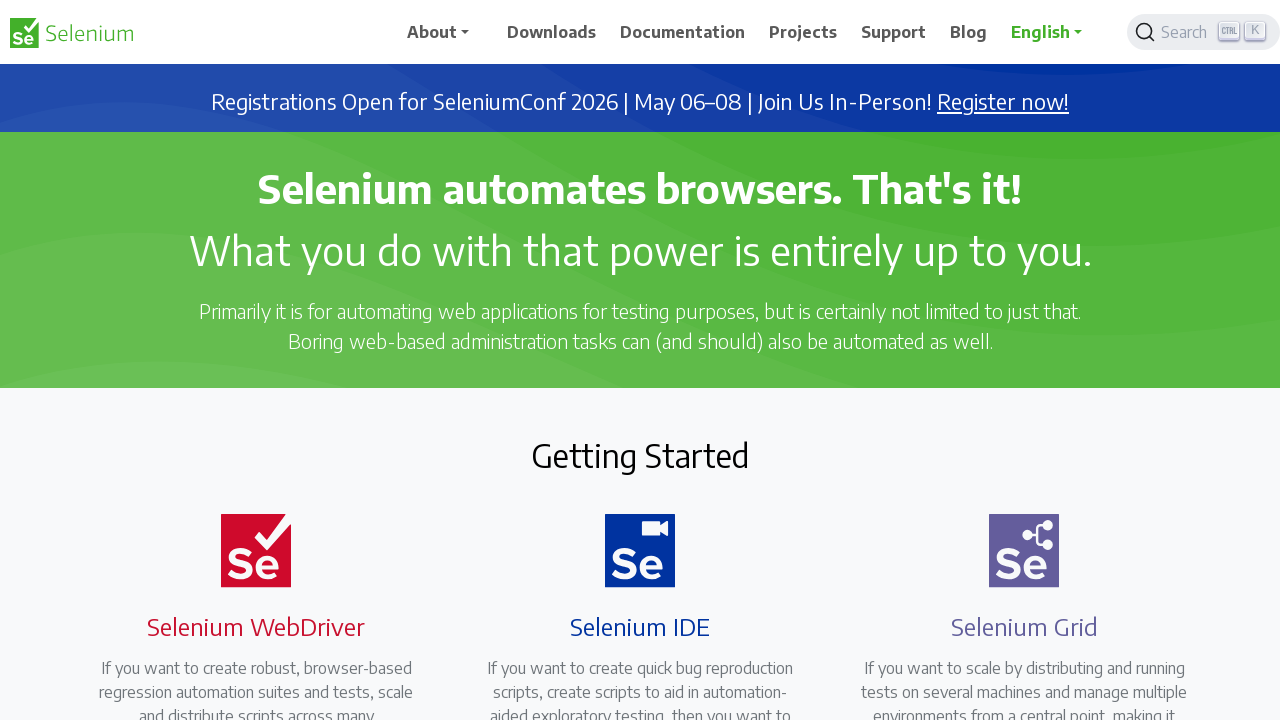

Page body element loaded and is visible
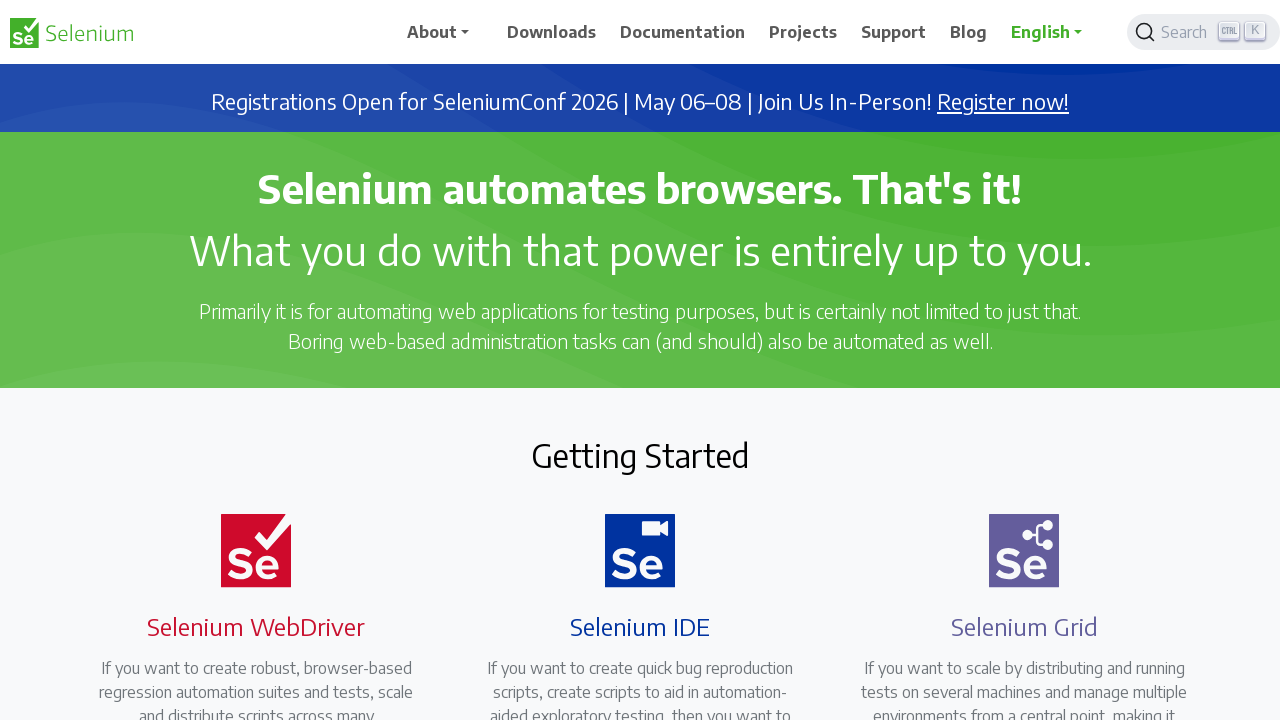

Retrieved body text content: 3033 characters loaded
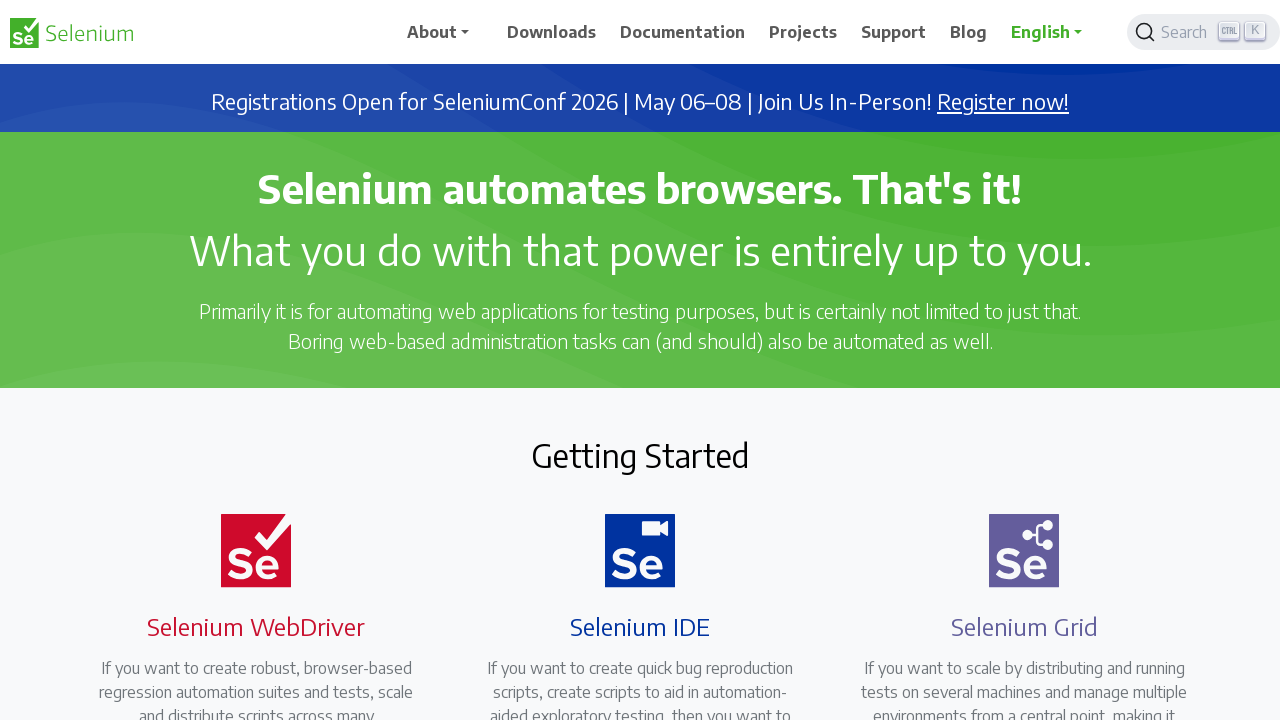

Maximized viewport to 1920x1080
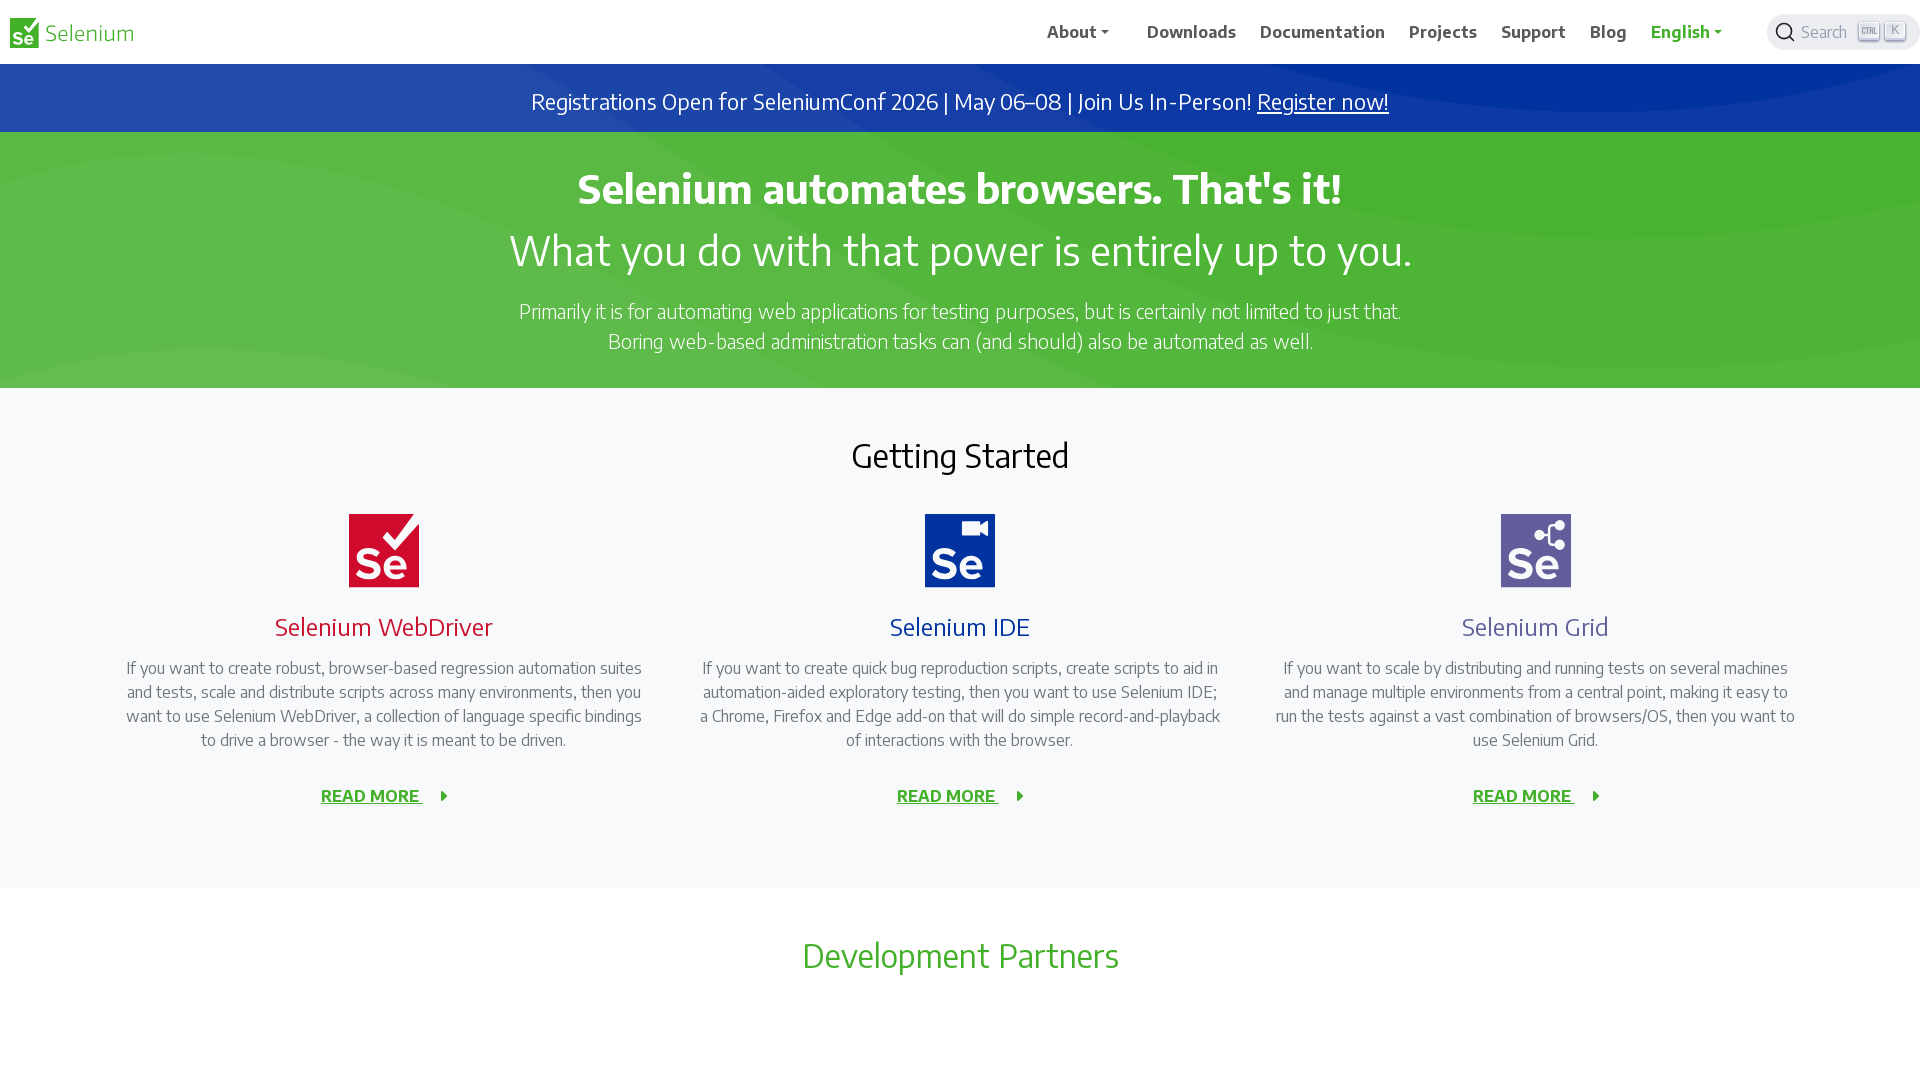

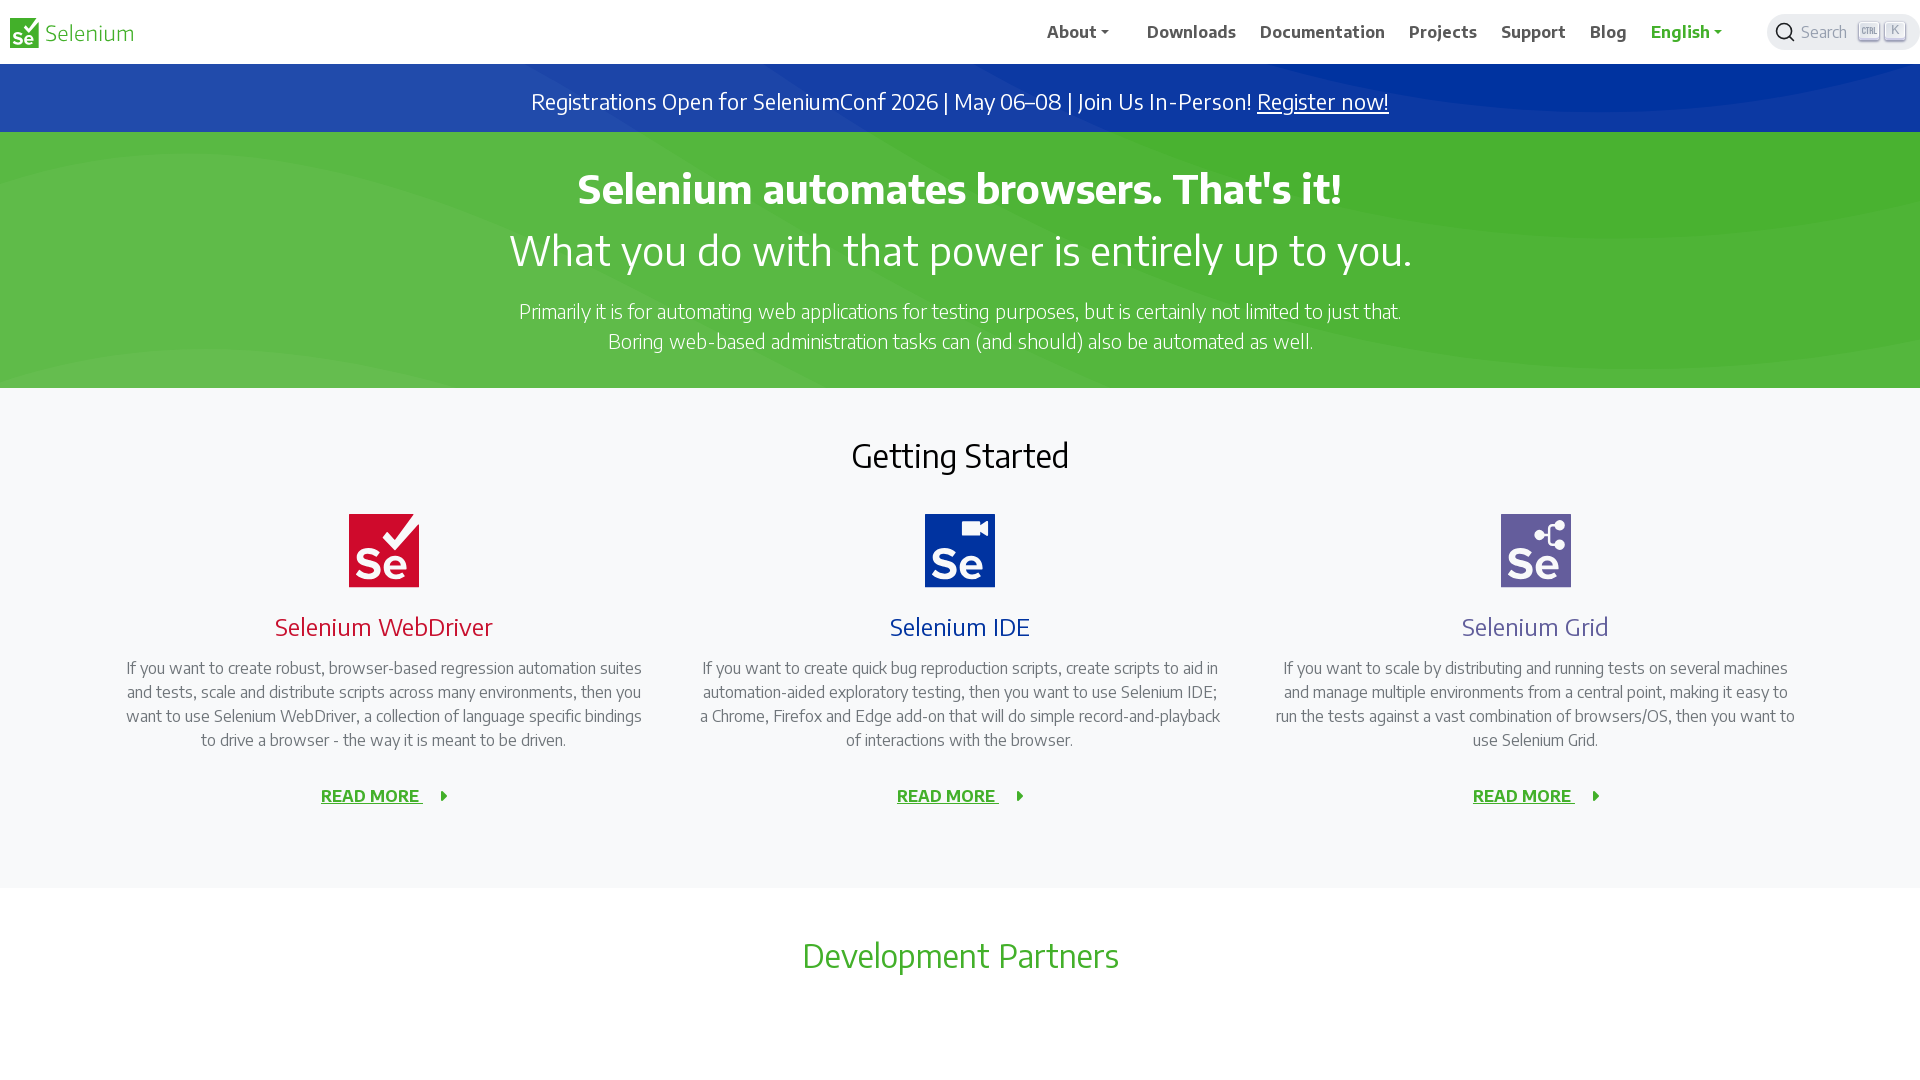